Navigates to a test frontend website and scrolls down the page by 1000 pixels to view content below the fold.

Starting URL: https://testfrontend-website-ug7w.vercel.app/

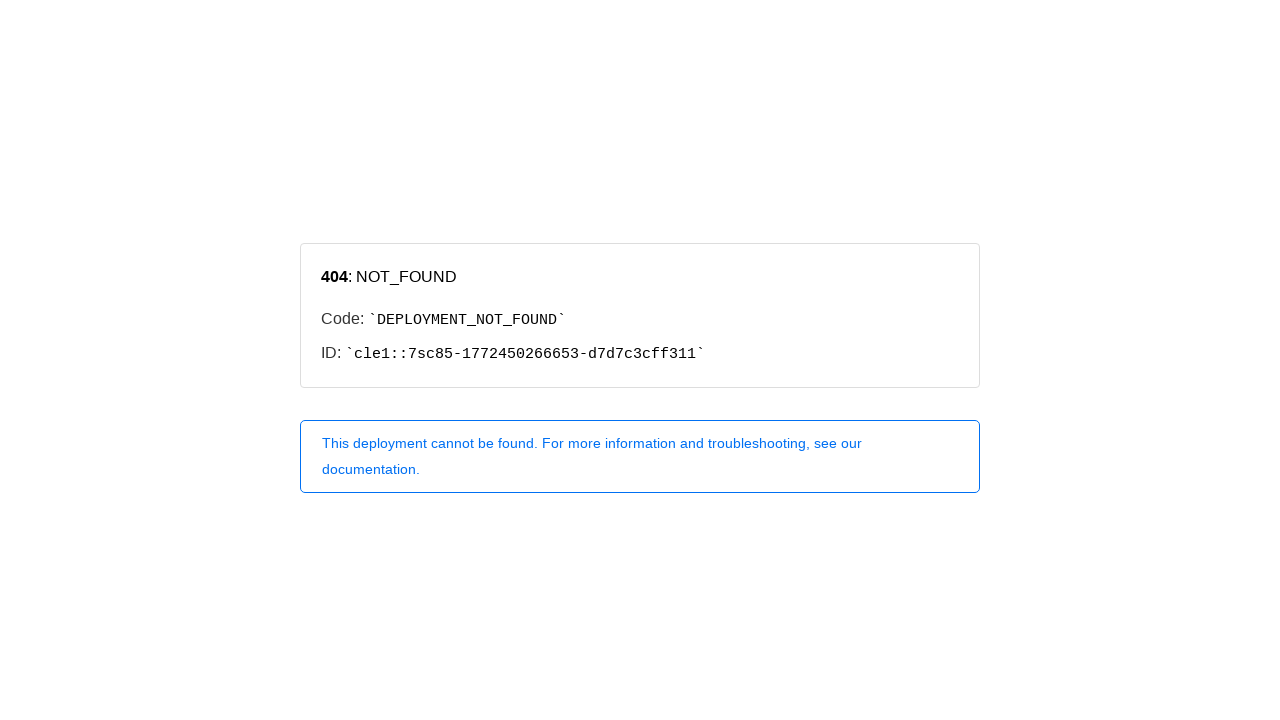

Navigated to test frontend website
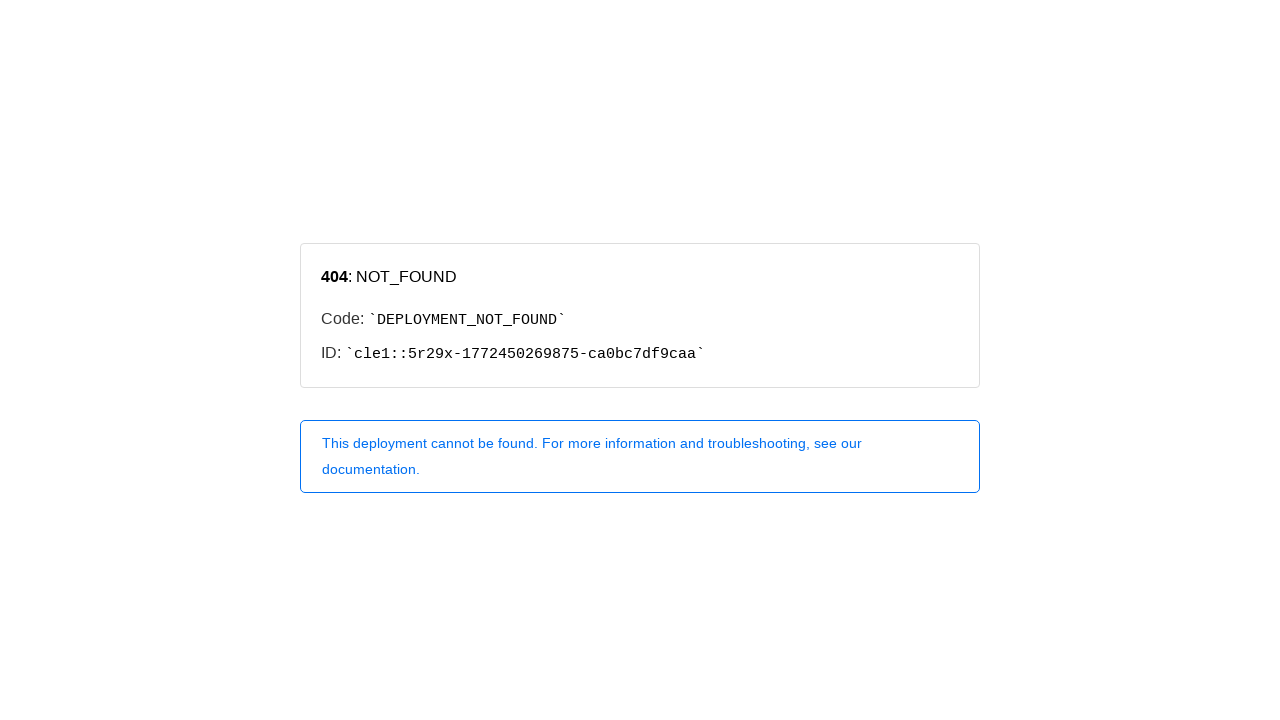

Scrolled down the page by 1000 pixels to view content below the fold
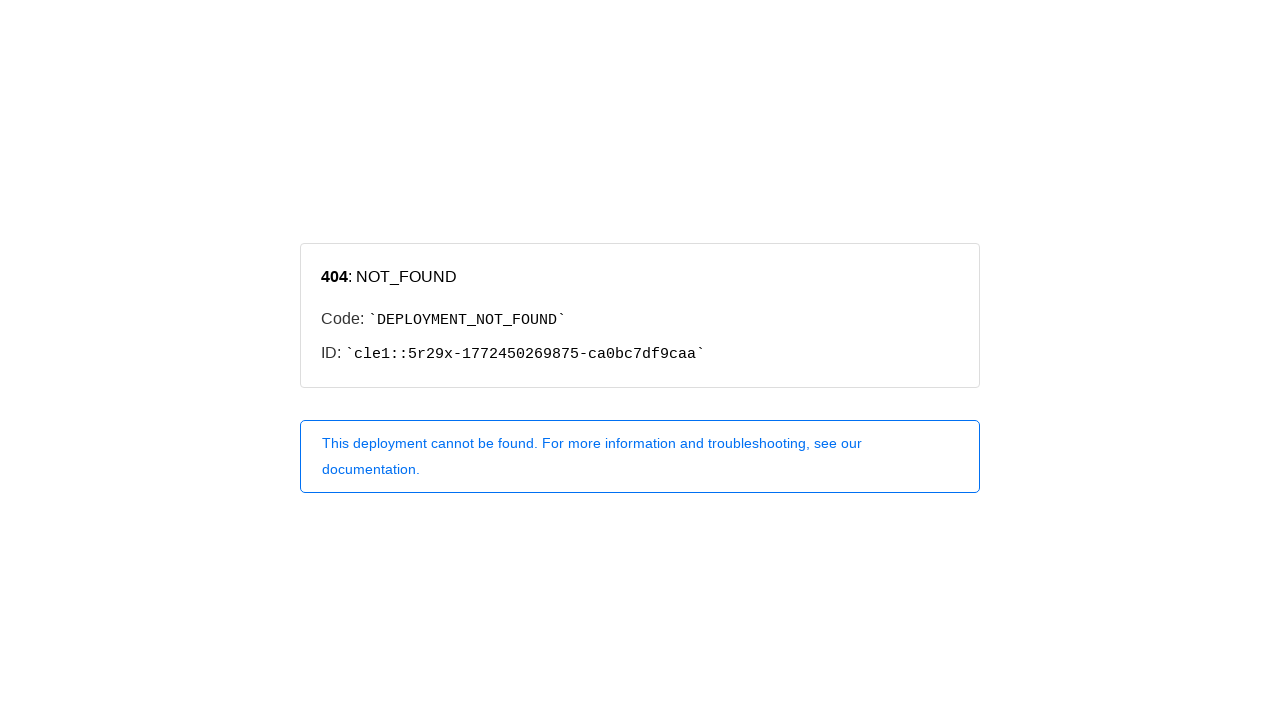

Waited for content to load after scrolling
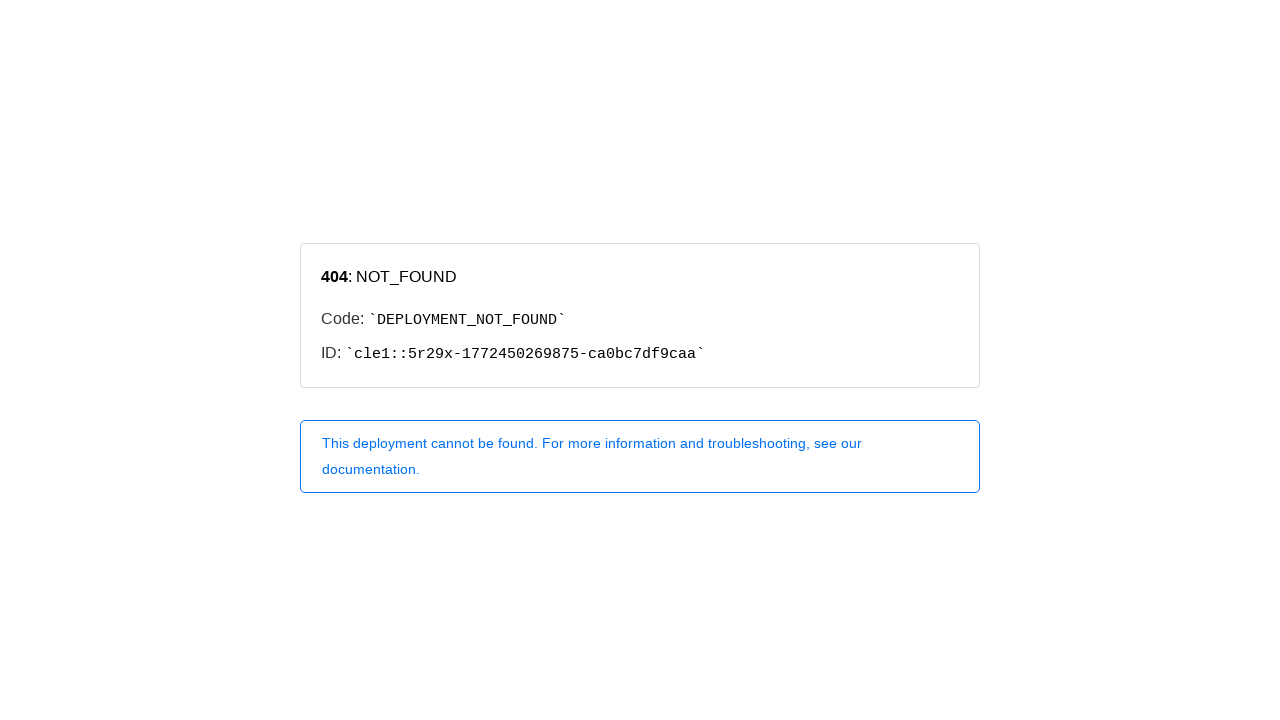

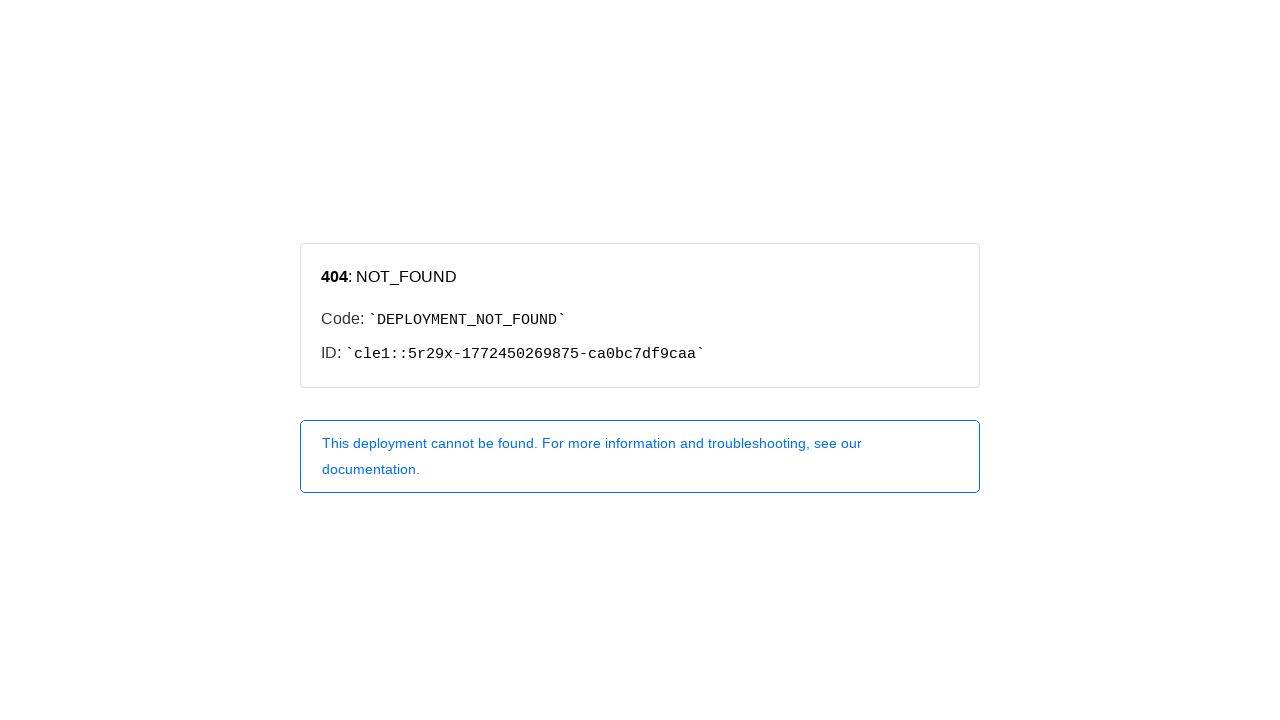